Tests the application's offline functionality by going offline, attempting to reload, then going back online to verify the app recovers properly.

Starting URL: https://frontend-dot-salesappfkt.as.r.appspot.com/

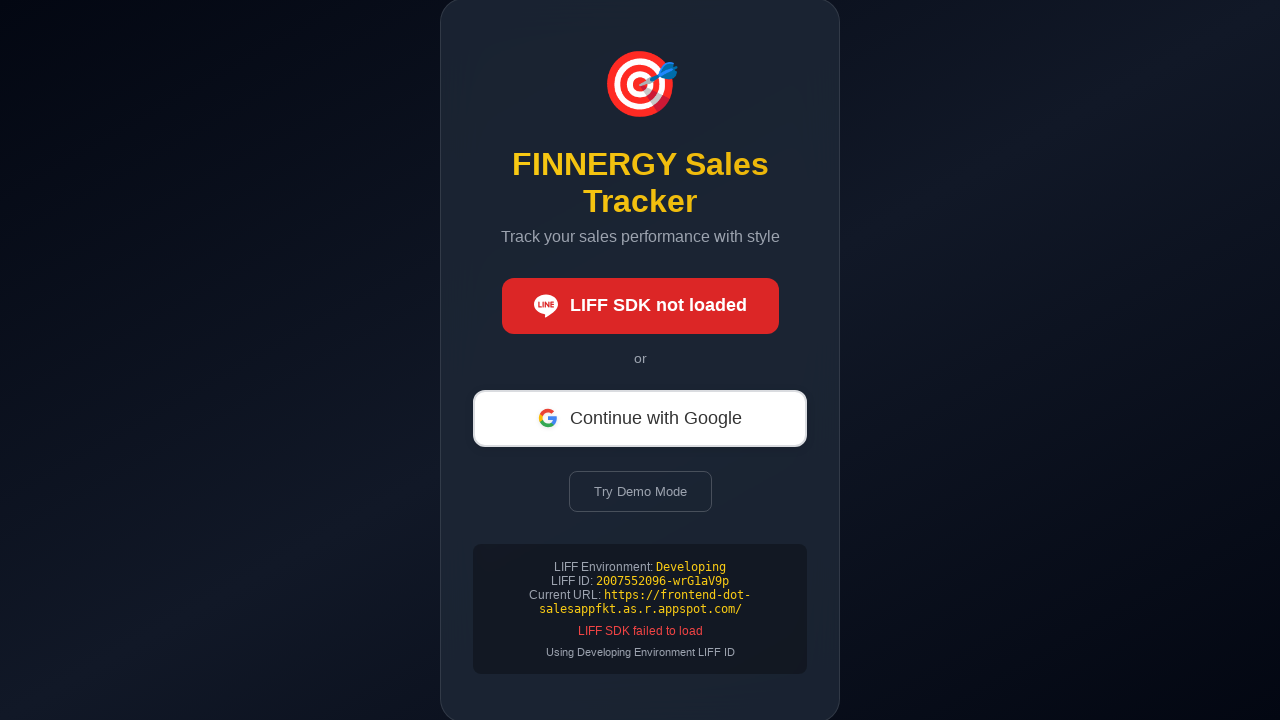

Set browser context to offline mode
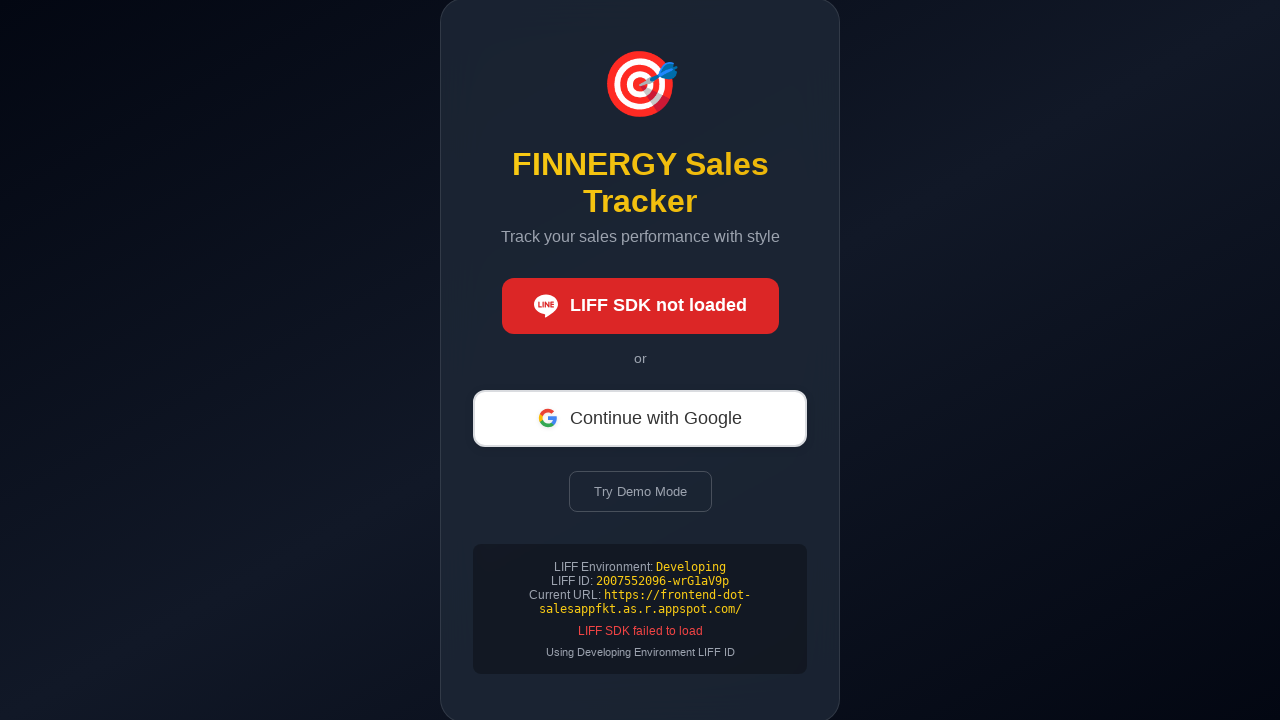

Attempted page reload while offline
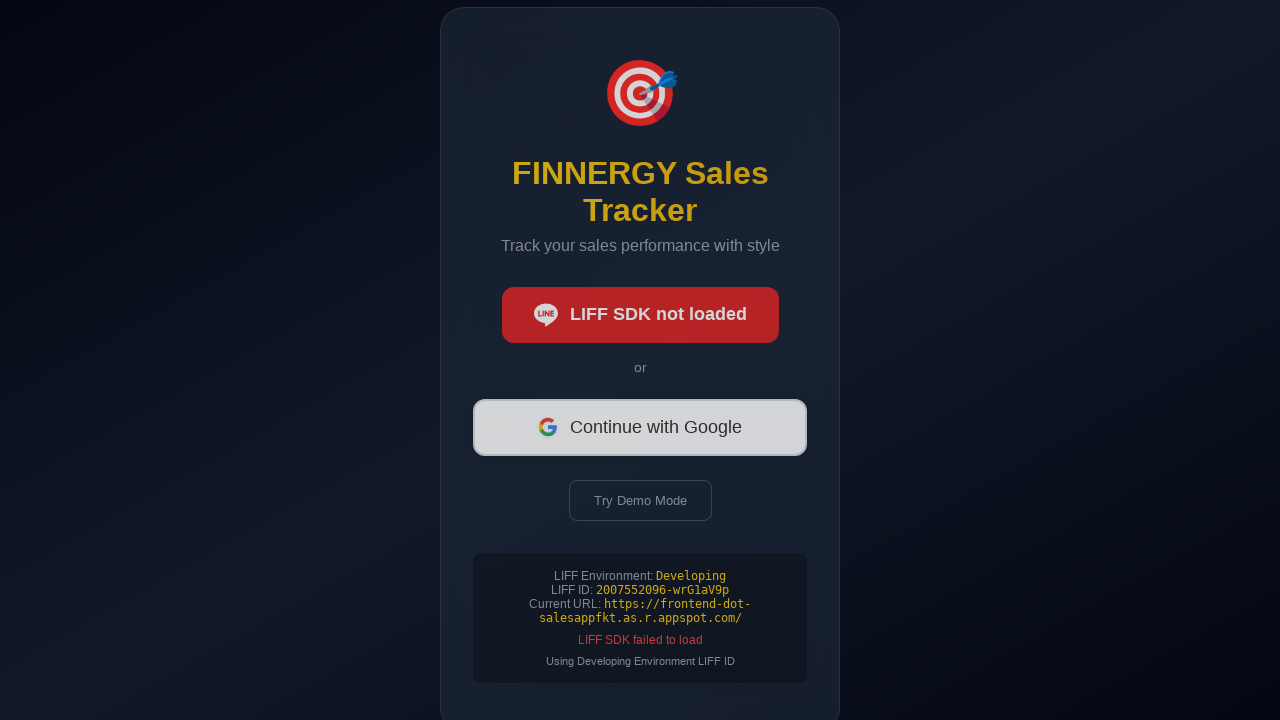

Restored browser connection to online mode
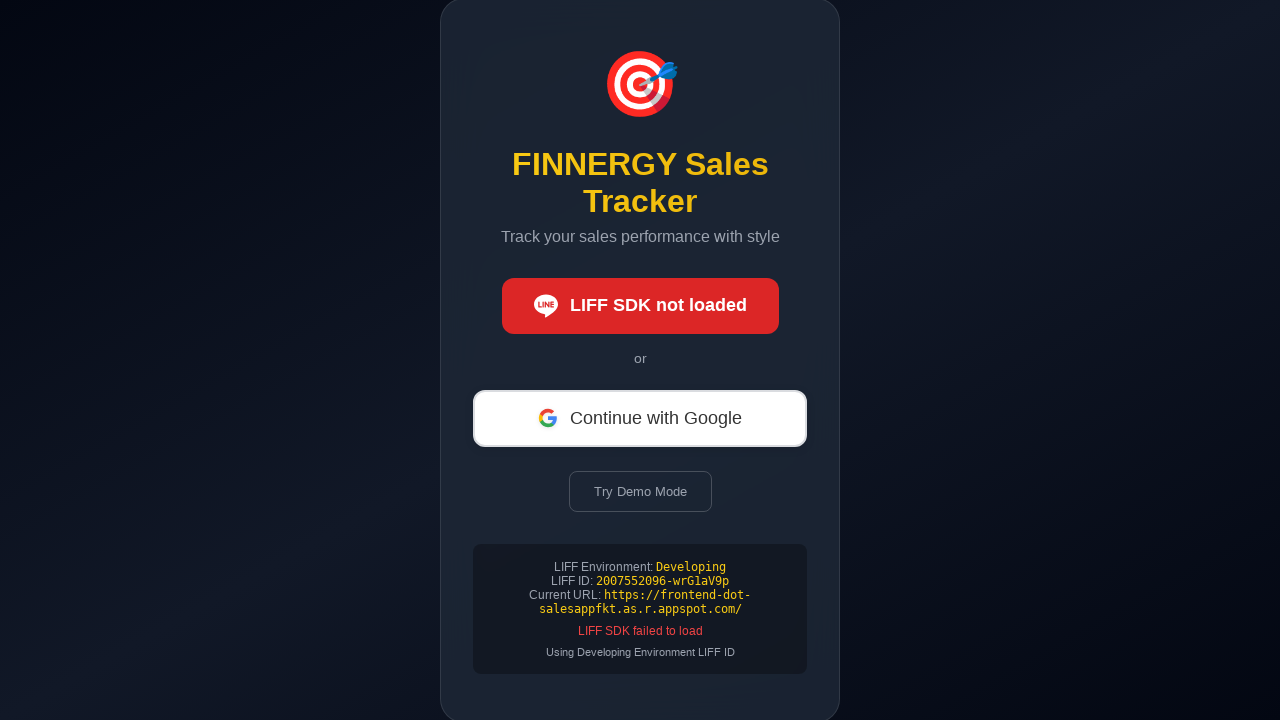

Reloaded page after going back online
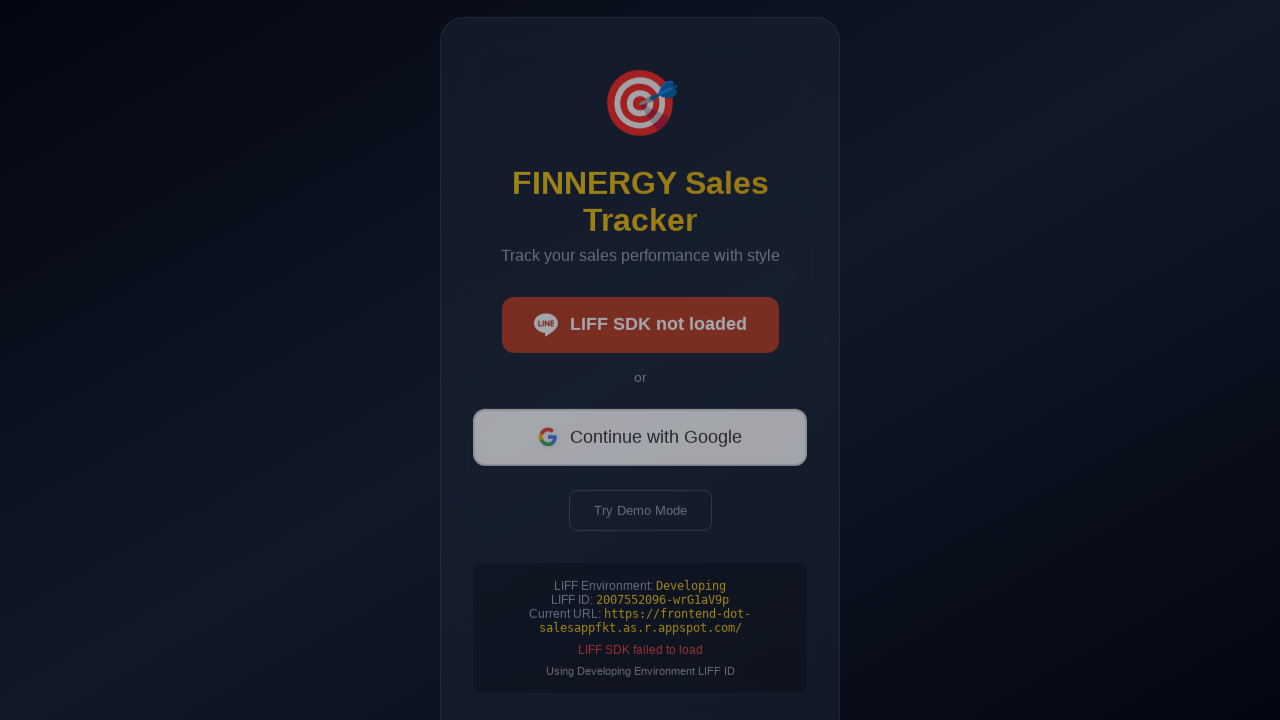

Verified app recovery - main heading 'FINNERGY Sales Tracker' is visible
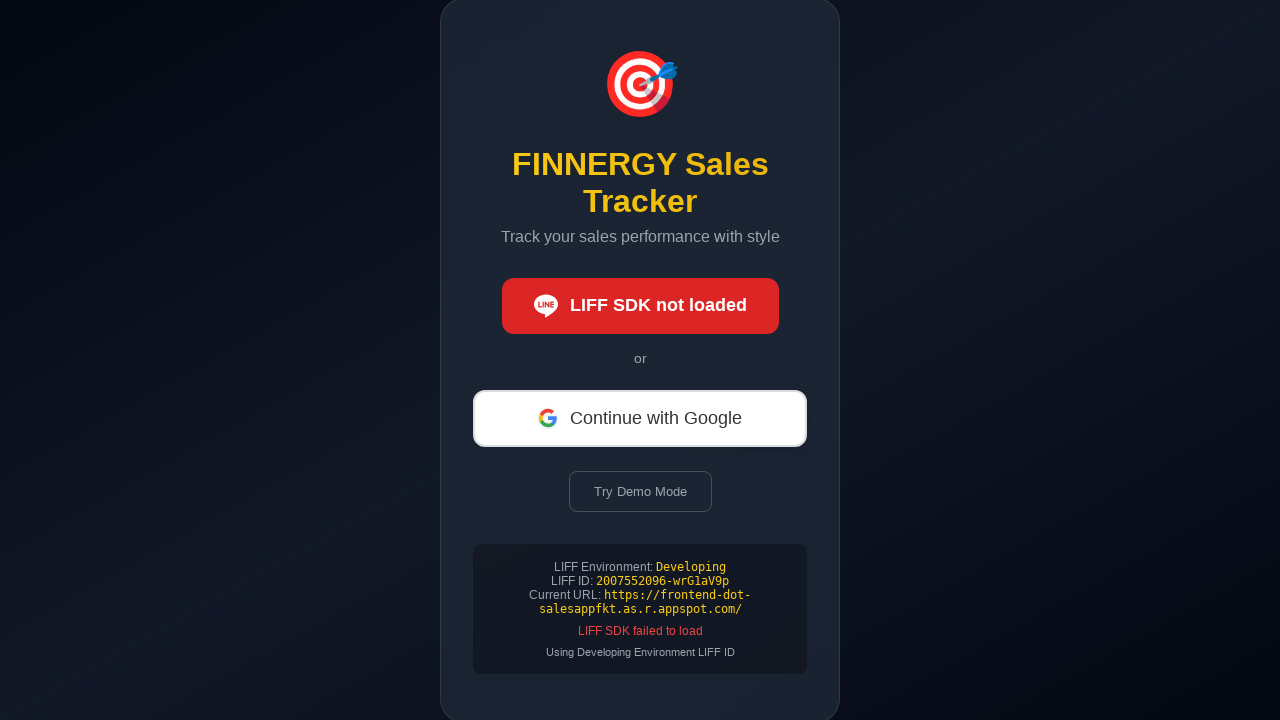

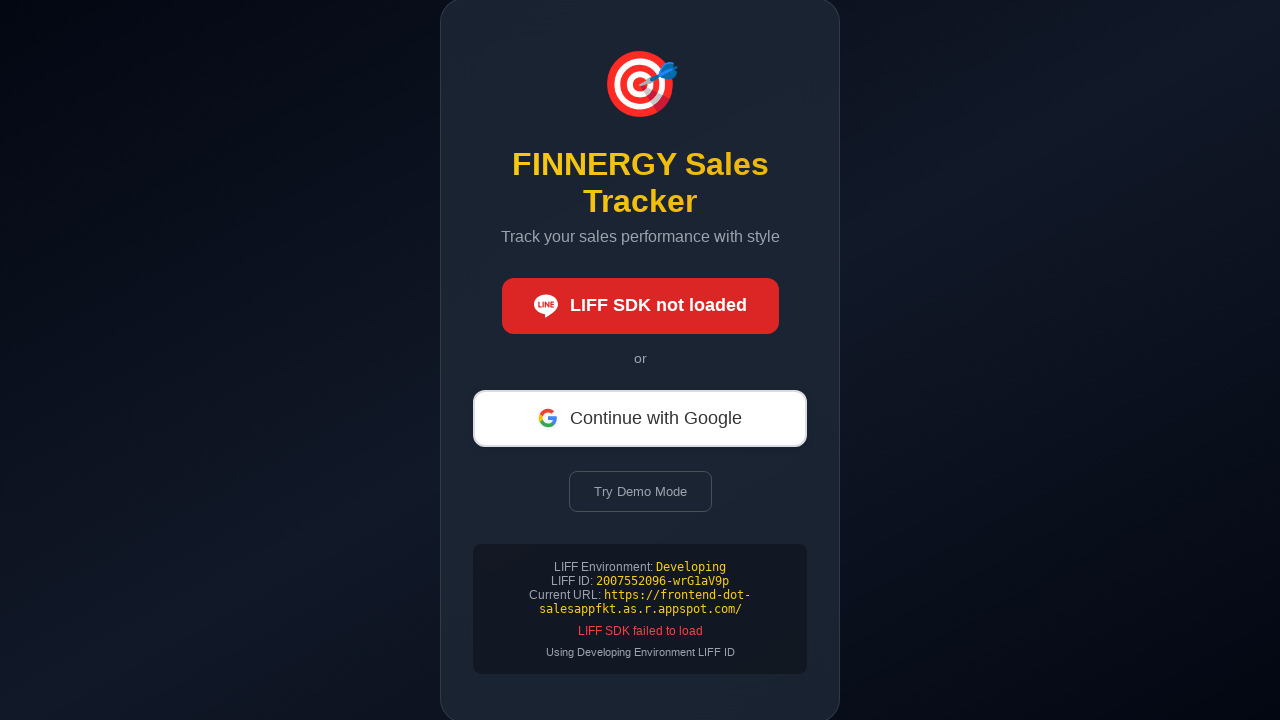